Tests Bootstrap auto-hiding alert by clicking a button and waiting for the success message to automatically disappear

Starting URL: https://www.lambdatest.com/selenium-playground/

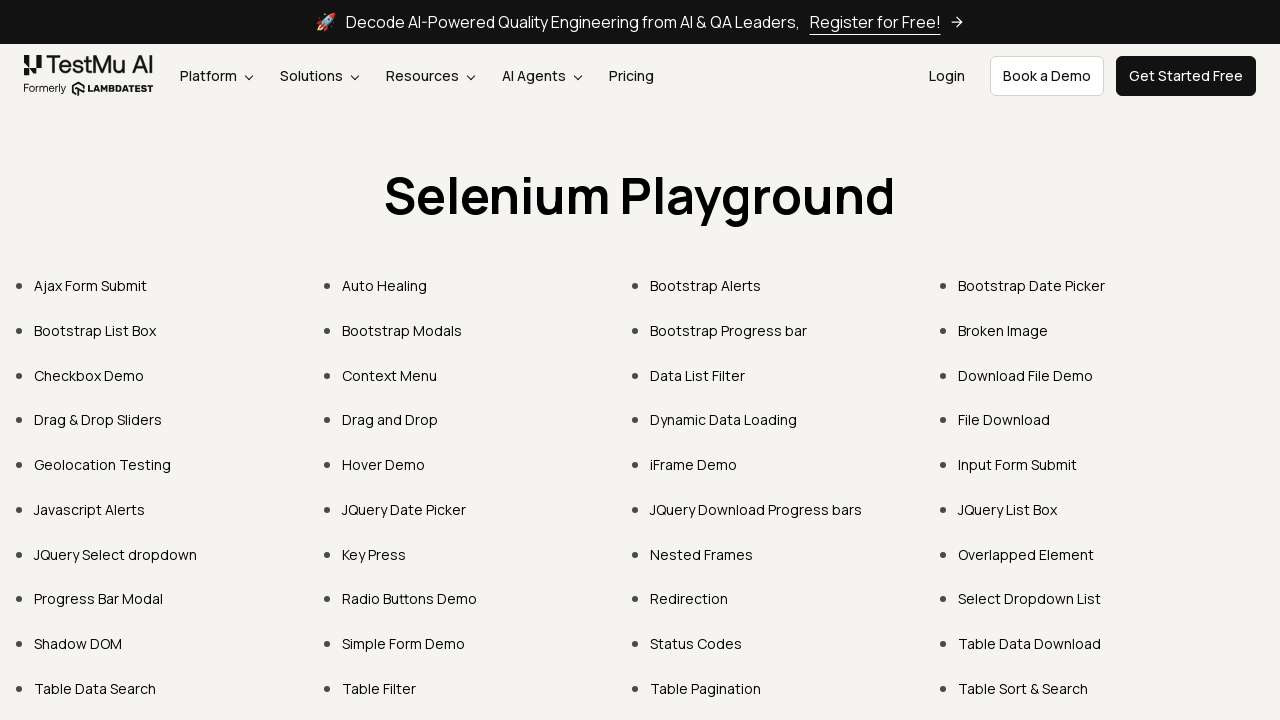

Clicked on Bootstrap Alerts link at (706, 286) on text=Bootstrap Alerts
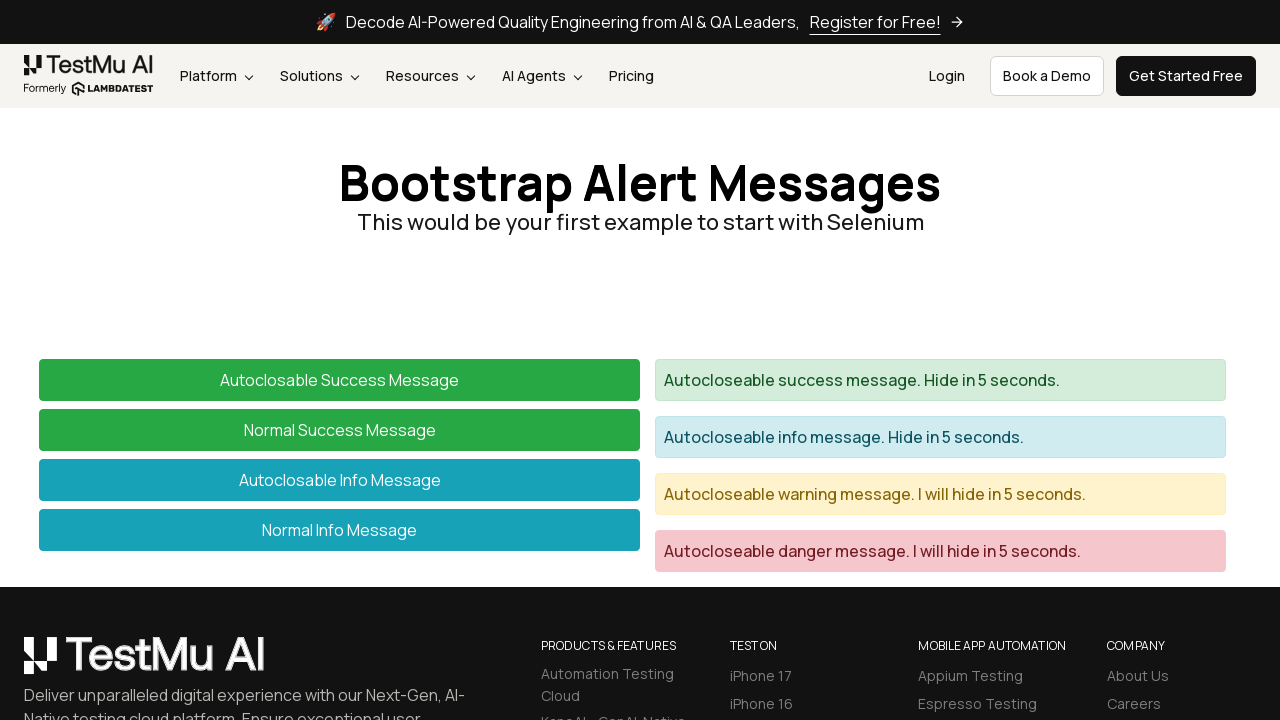

Clicked the Autoclosable Success Message button at (340, 380) on button:has-text('Autoclosable Success Message')
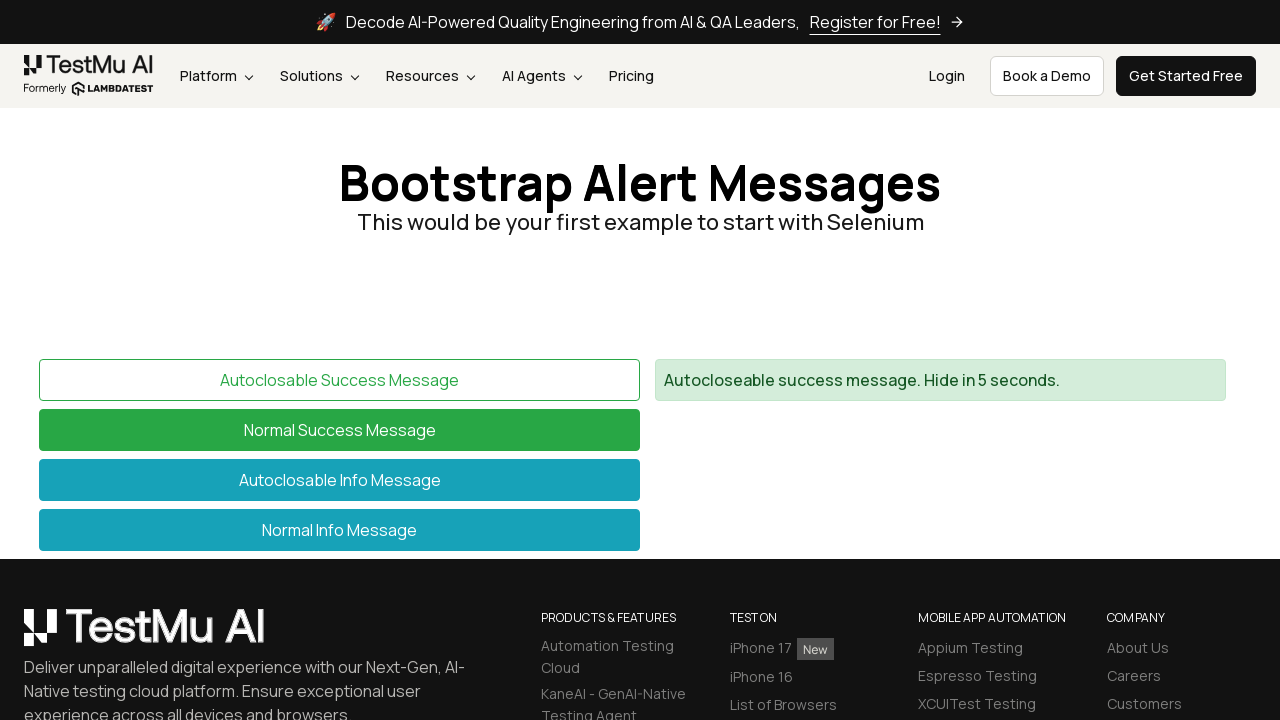

Success alert message appeared
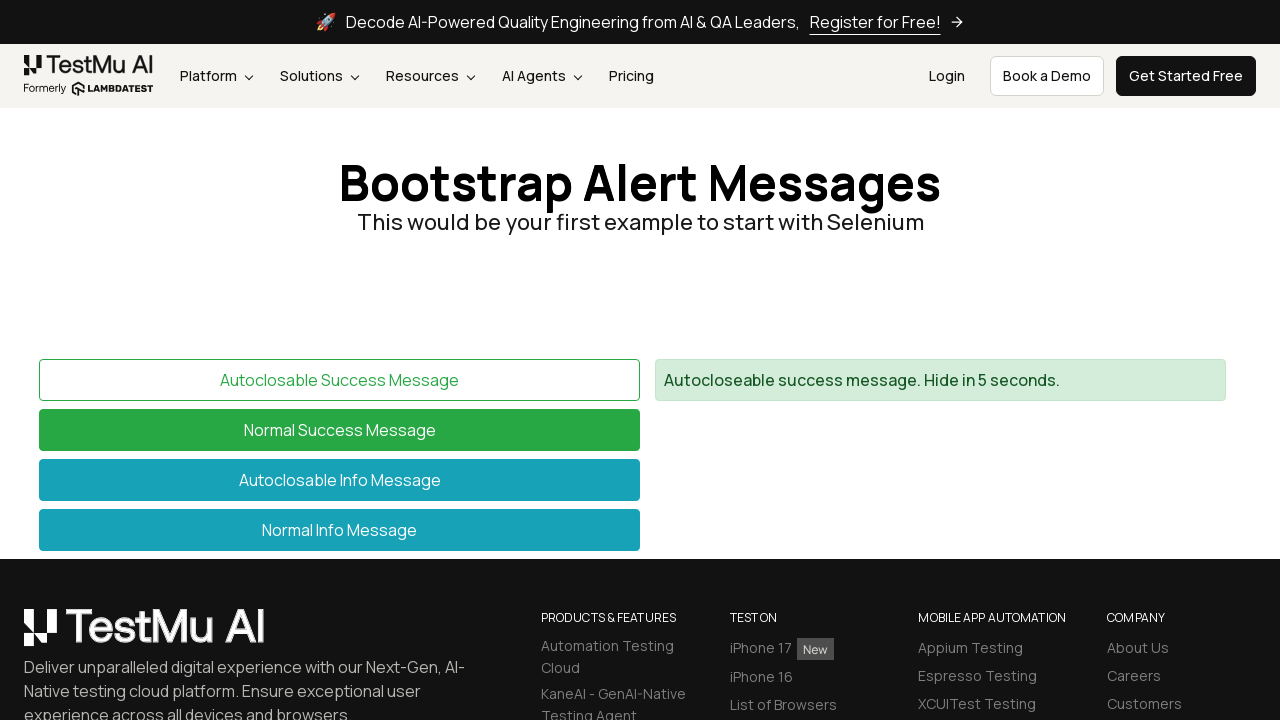

Success alert message automatically disappeared after 5 seconds
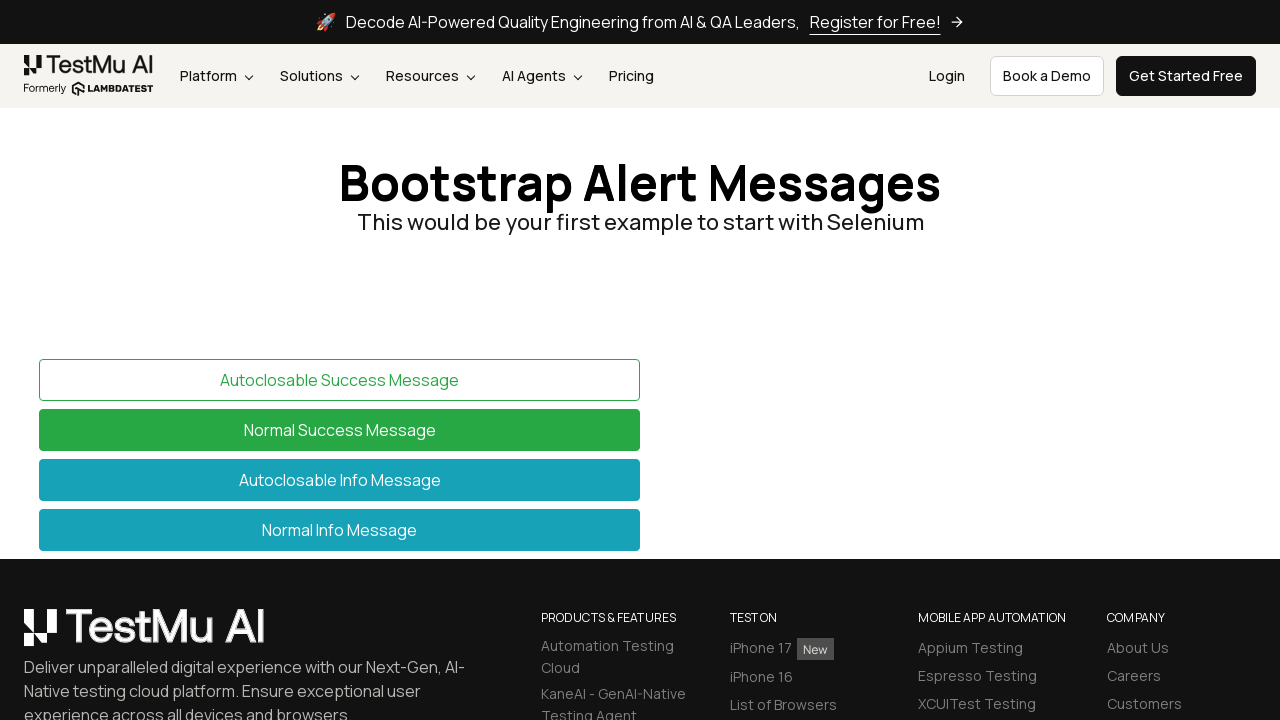

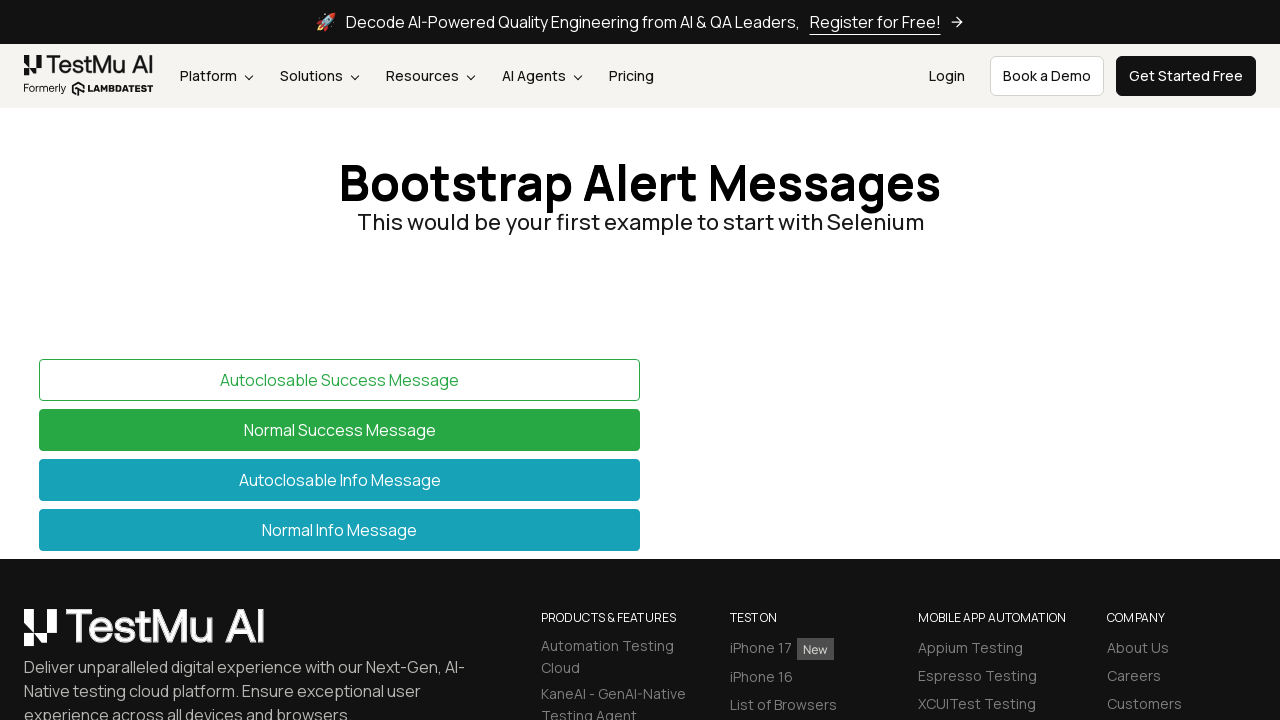